Tests prompt alert handling by clicking a button to trigger a prompt dialog, entering text, and accepting it

Starting URL: https://training-support.net/webelements/alerts

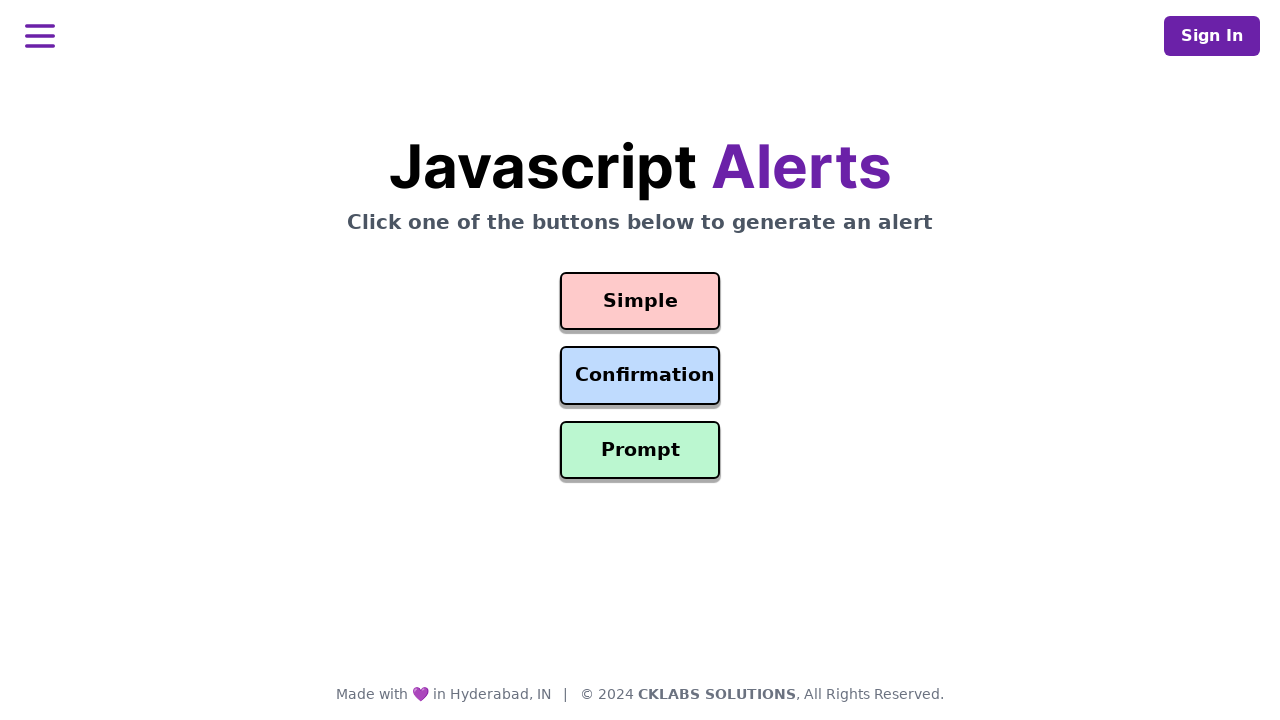

Set up dialog handler to accept prompt alert with text 'Awesome!'
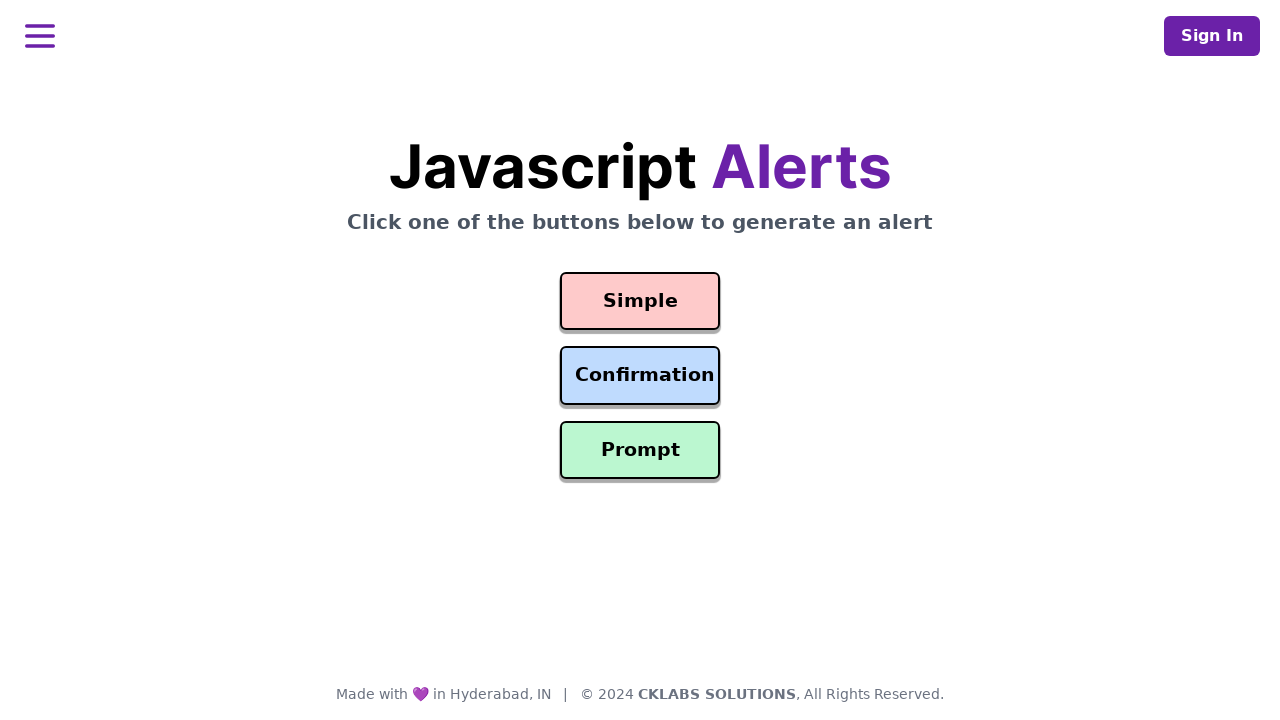

Clicked prompt button to trigger alert dialog at (640, 450) on #prompt
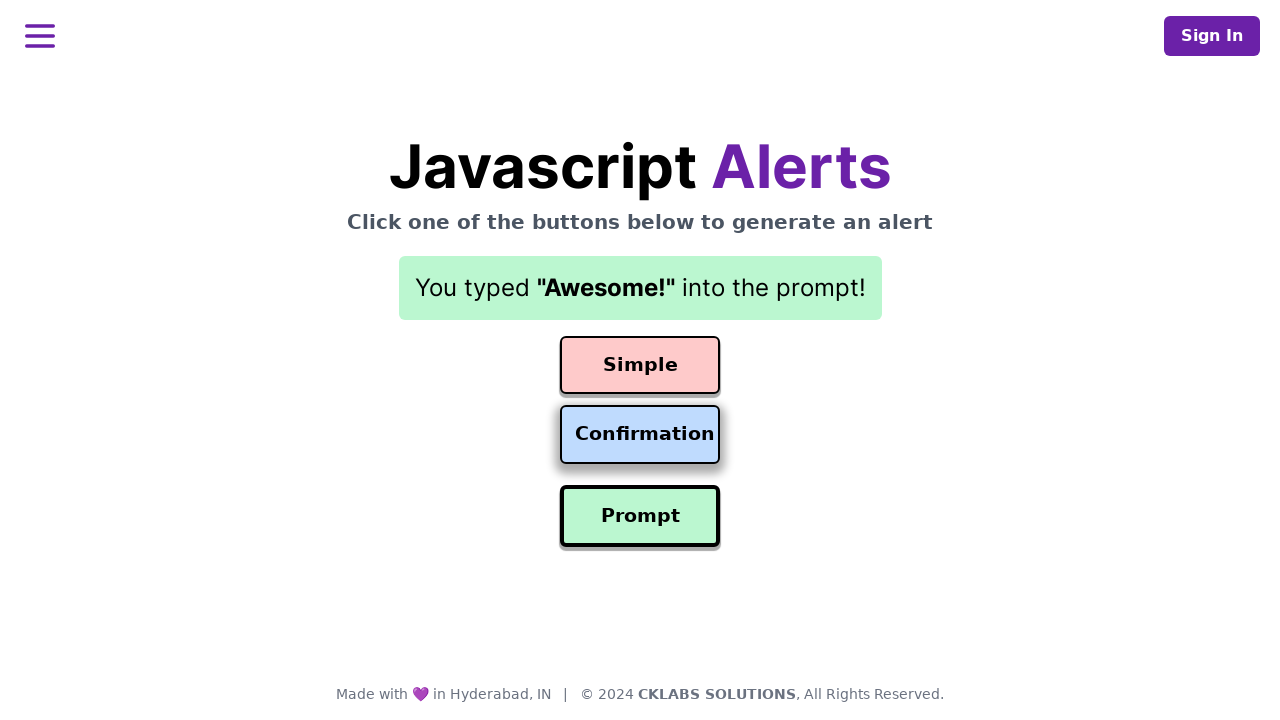

Waited for prompt alert to be processed
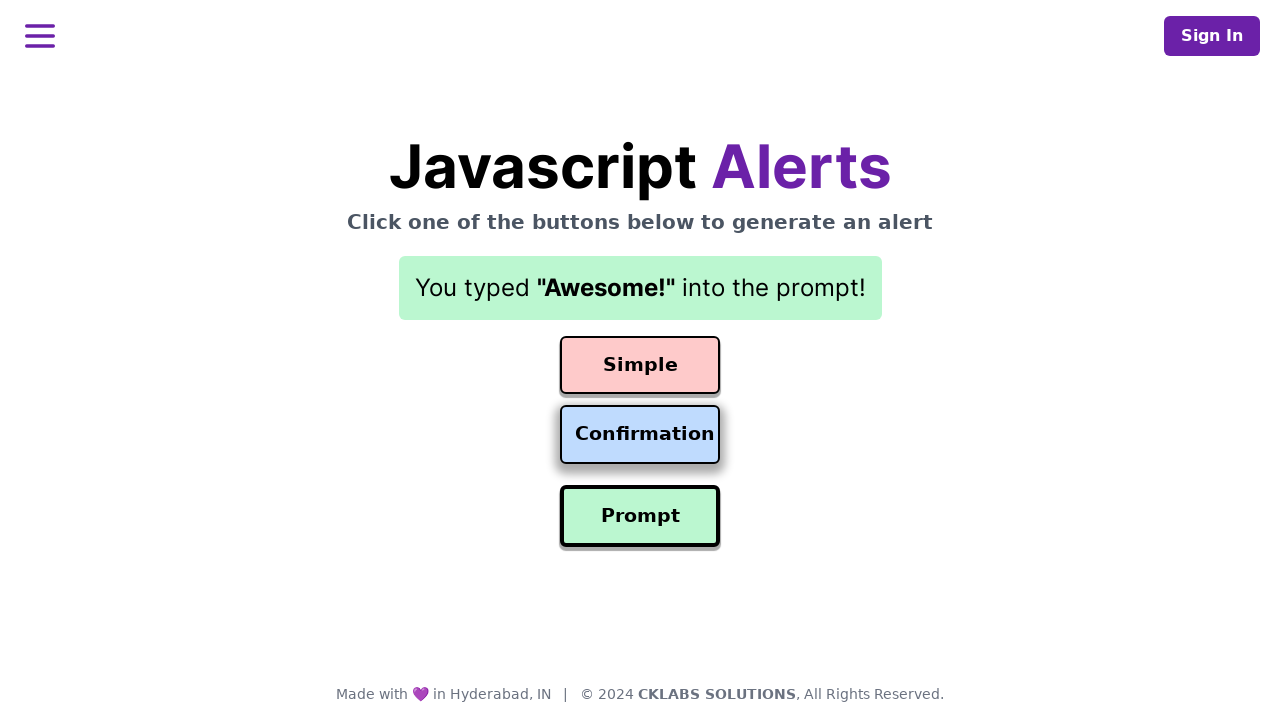

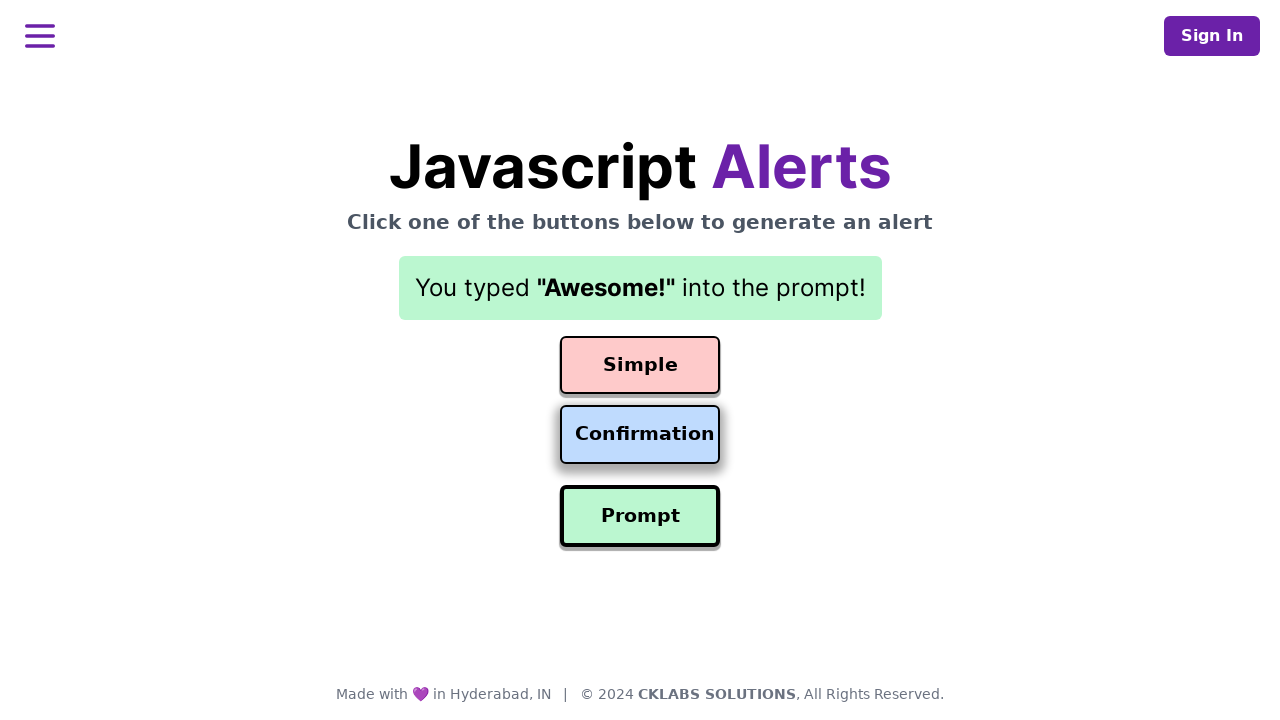